Tests that the clear completed button displays correct text after marking an item complete

Starting URL: https://demo.playwright.dev/todomvc

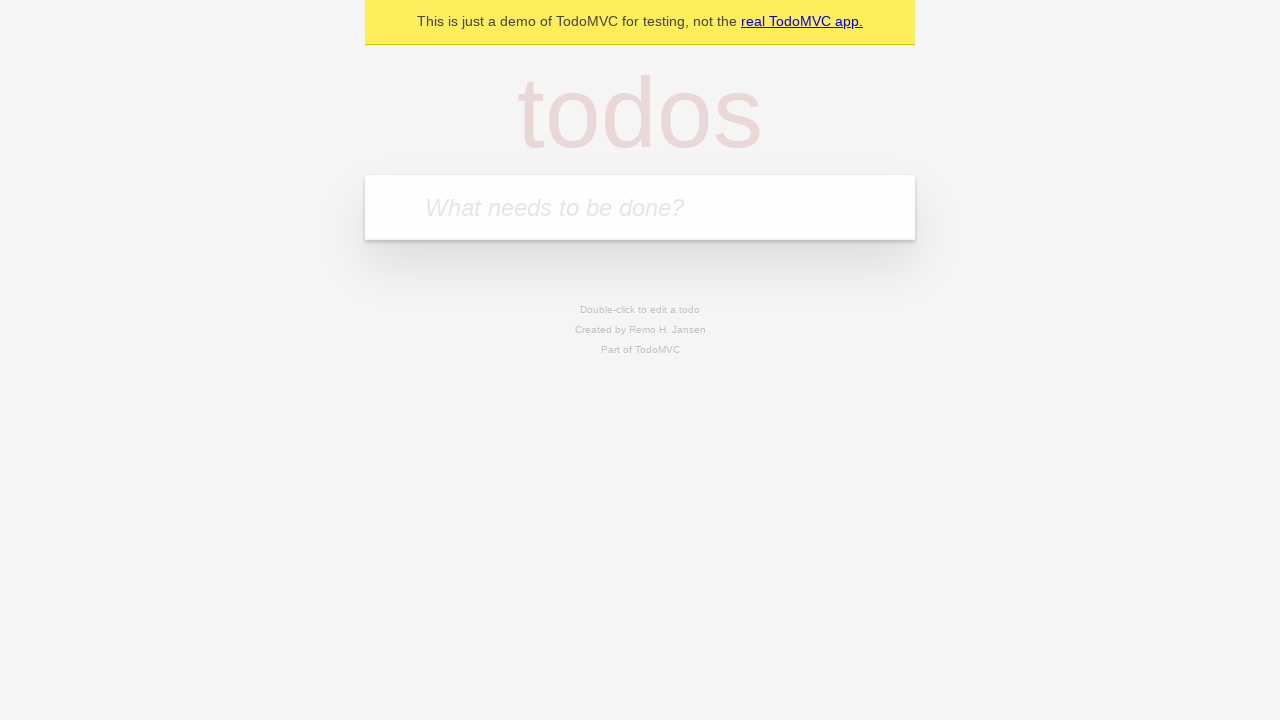

Filled first todo input with 'buy some cheese' on .new-todo
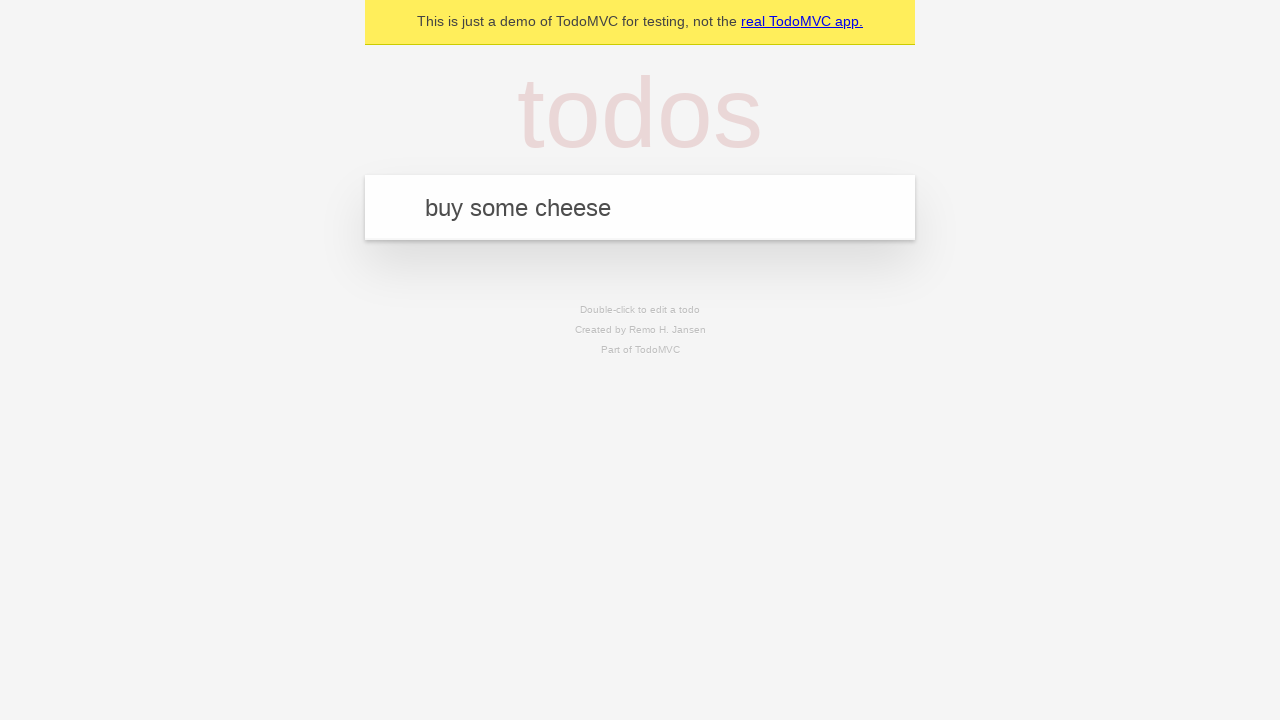

Pressed Enter to add first todo item on .new-todo
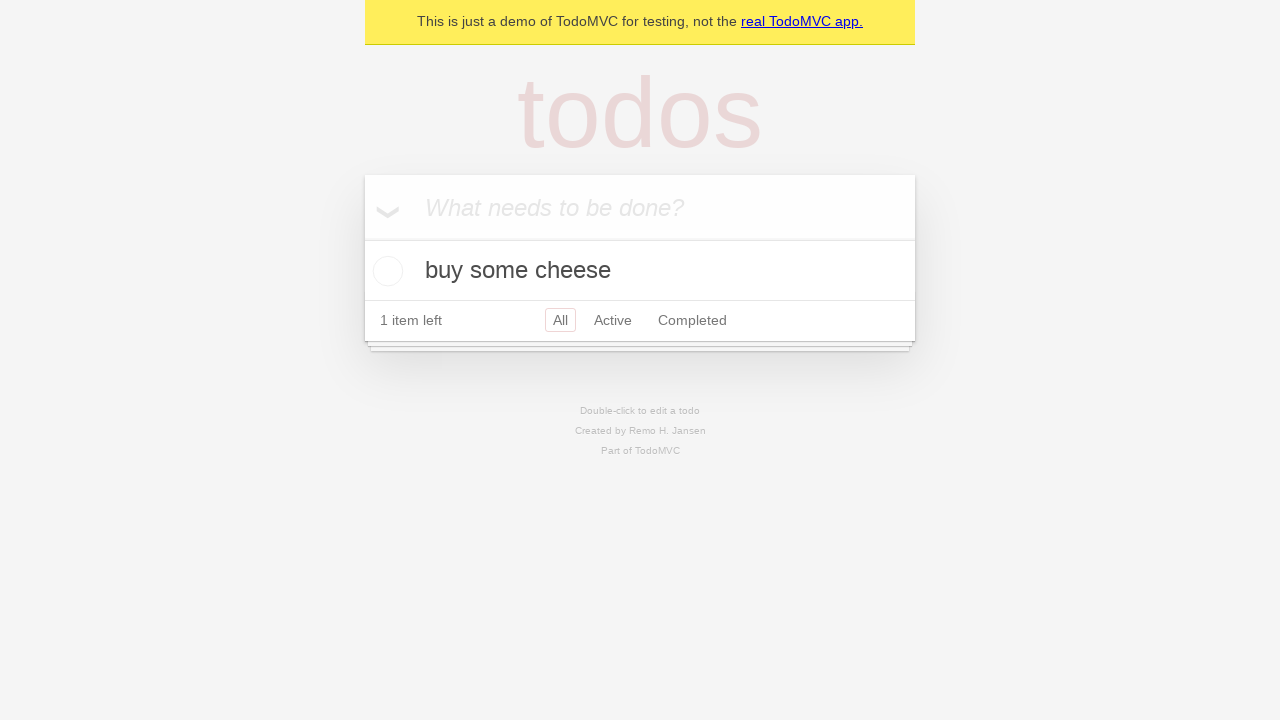

Filled second todo input with 'feed the cat' on .new-todo
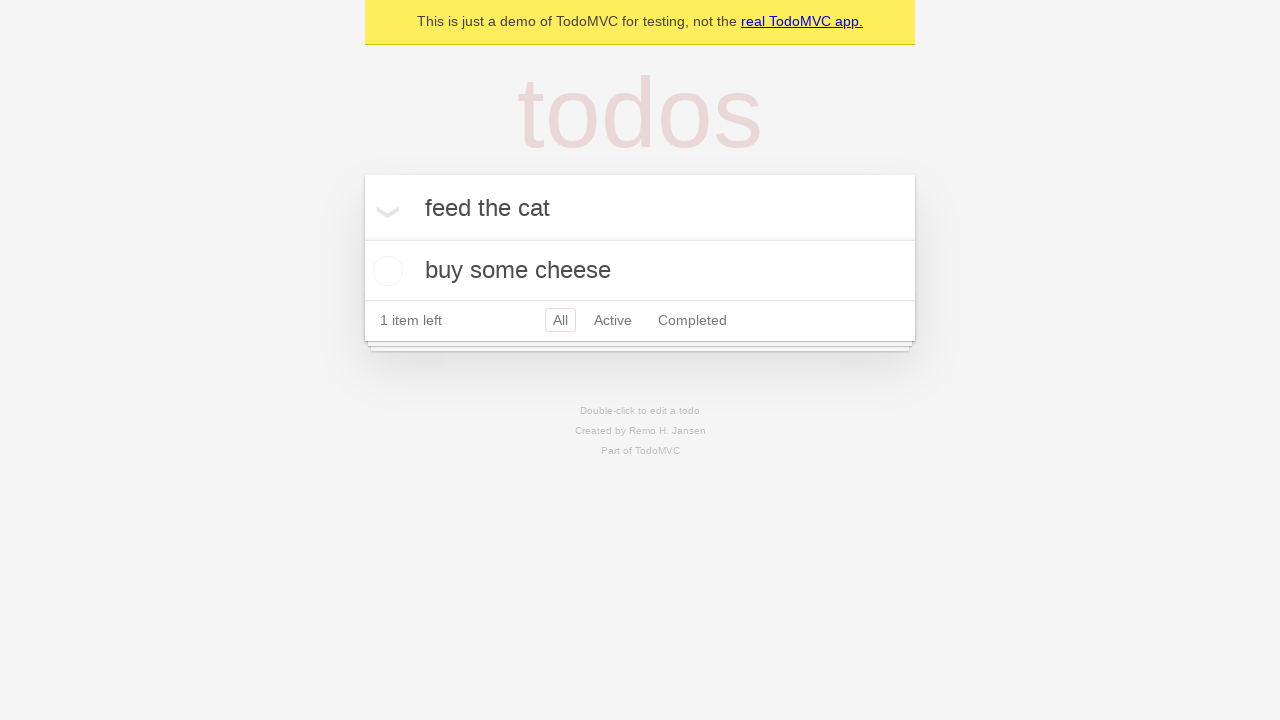

Pressed Enter to add second todo item on .new-todo
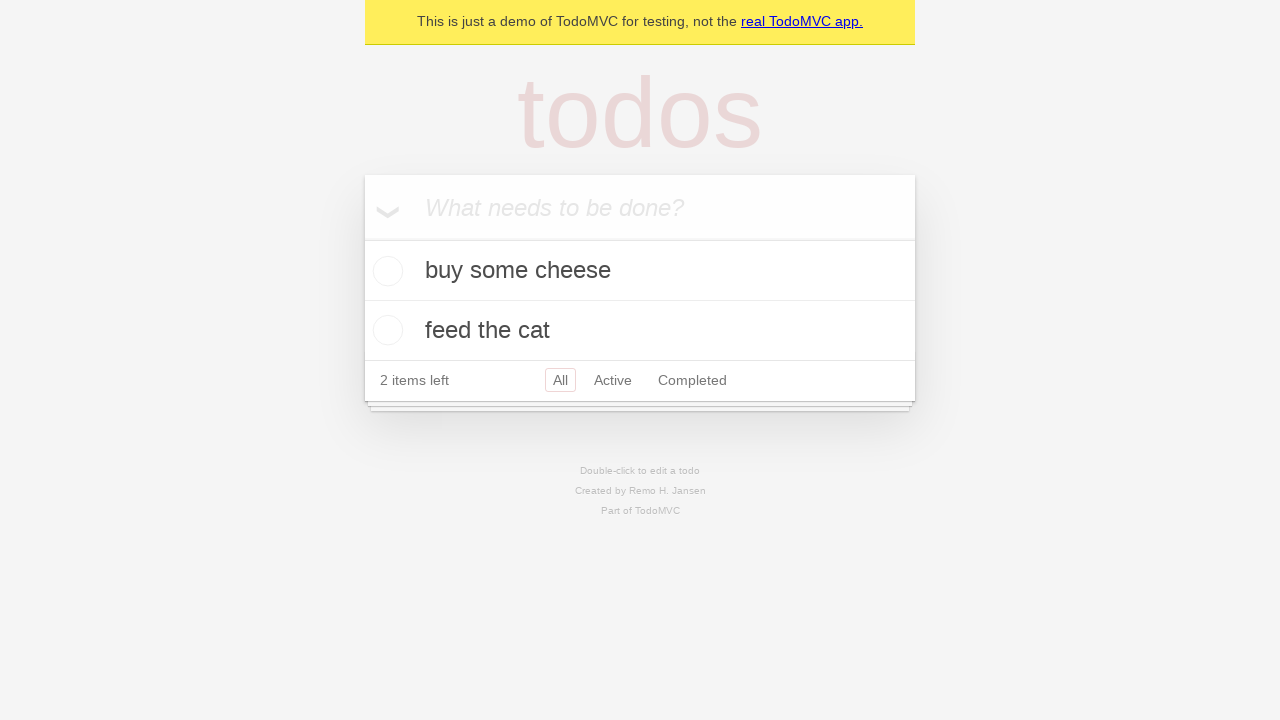

Filled third todo input with 'book a doctors appointment' on .new-todo
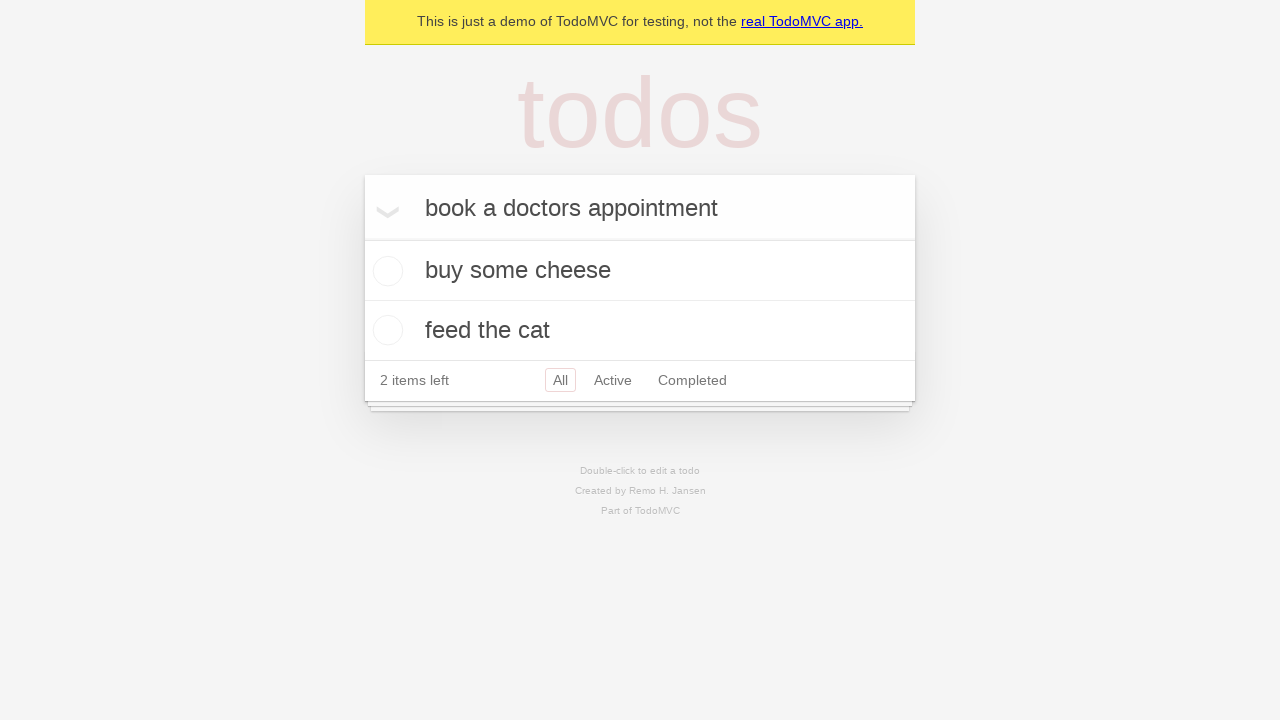

Pressed Enter to add third todo item on .new-todo
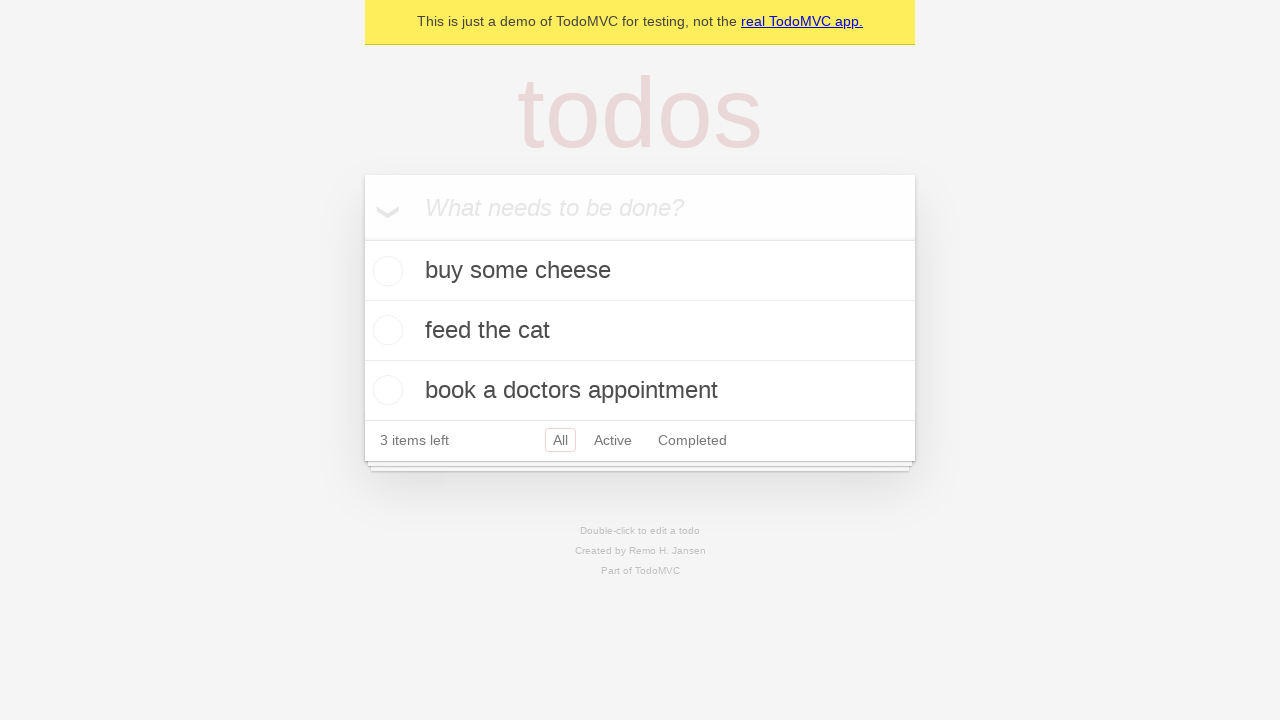

Waited for all three todo items to appear in the list
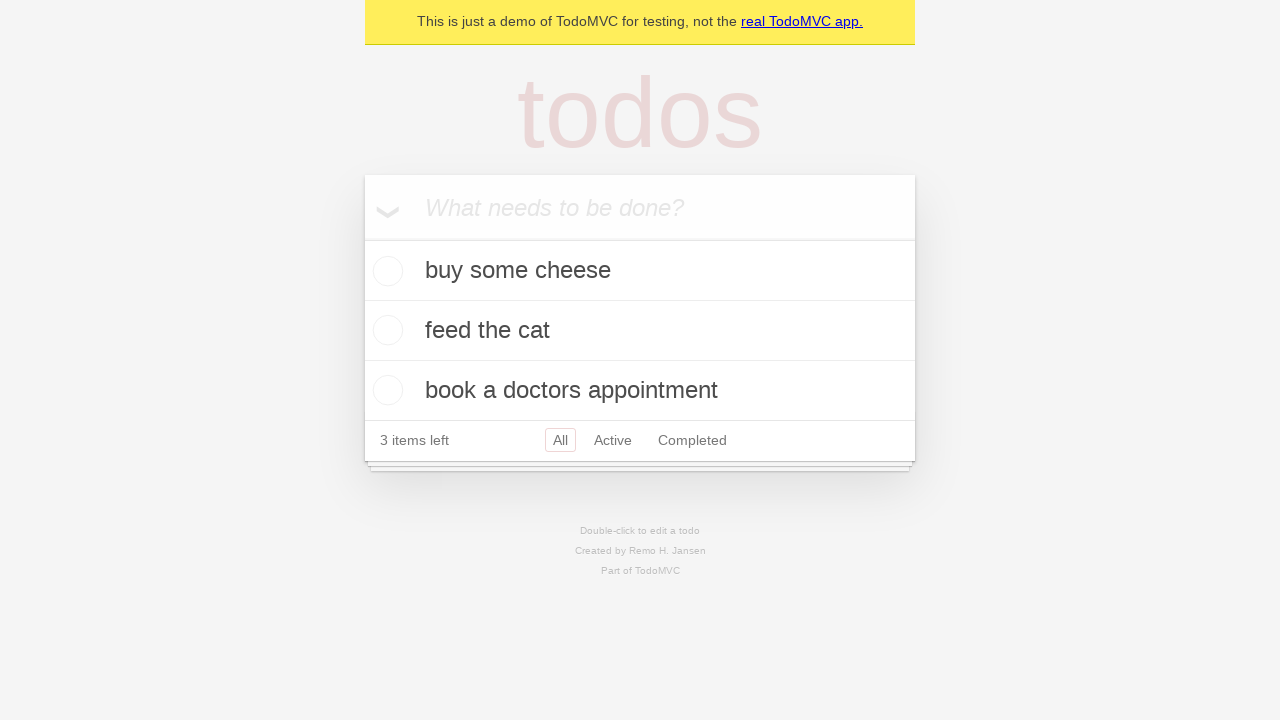

Checked the first todo item as completed at (385, 271) on .todo-list li .toggle >> nth=0
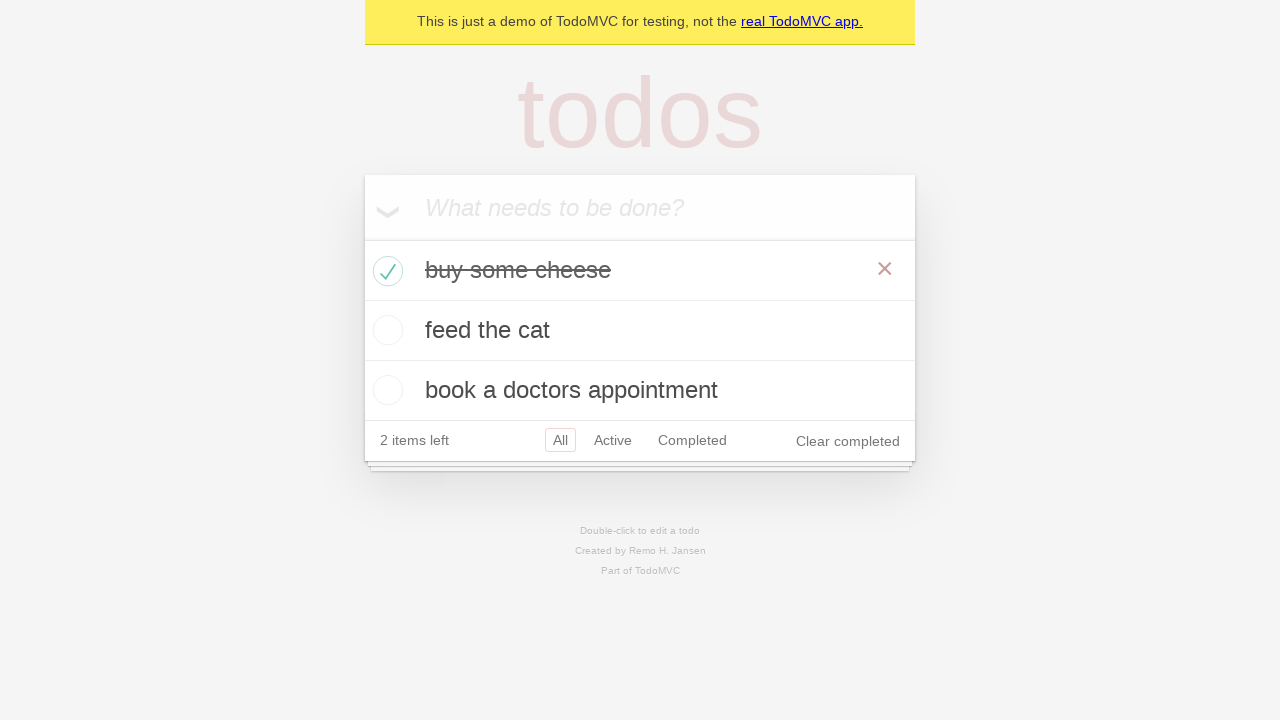

Waited for clear completed button to appear
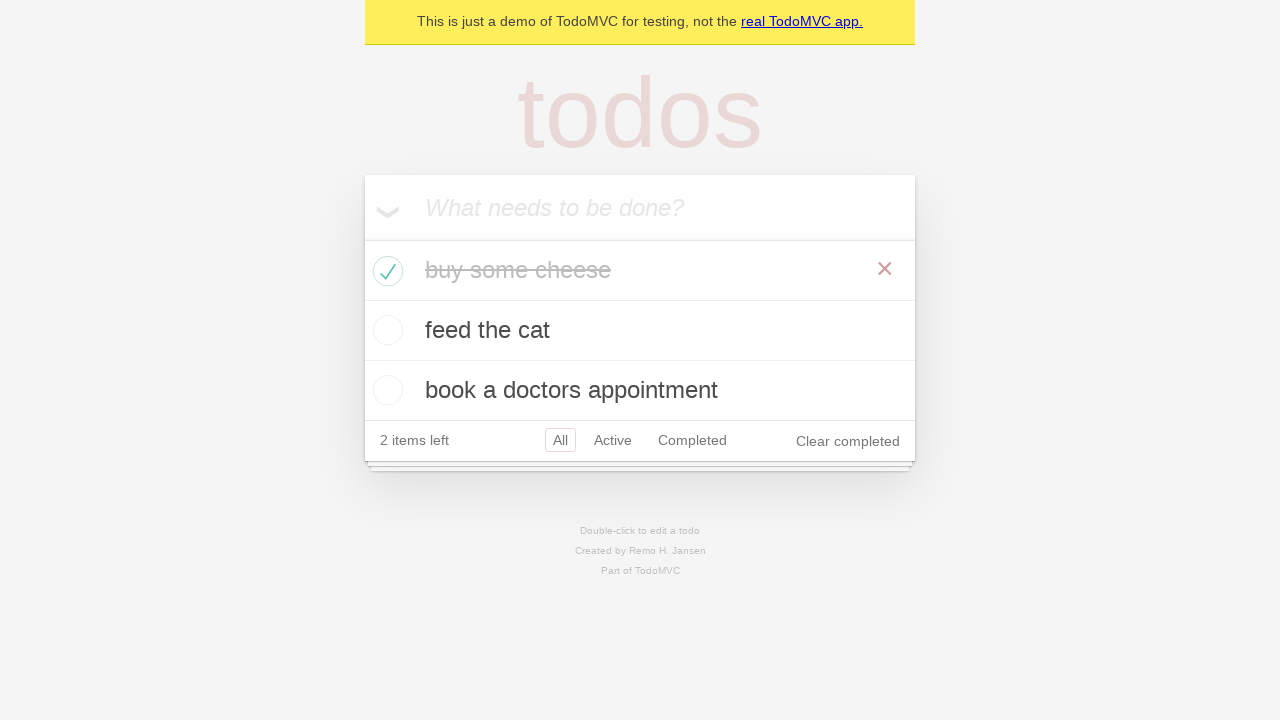

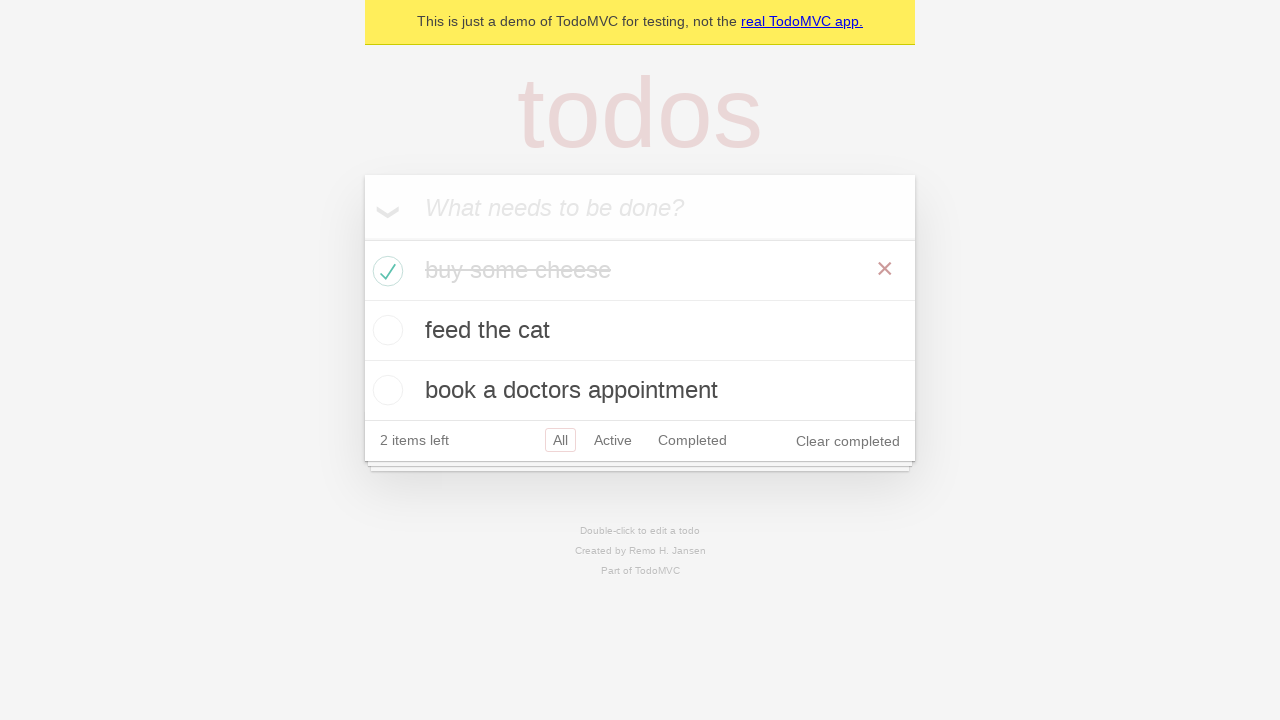